Tests a flight booking form by selecting origin and destination cities from dynamic dropdowns, selecting a date, and configuring passenger counts

Starting URL: https://rahulshettyacademy.com/dropdownsPractise/

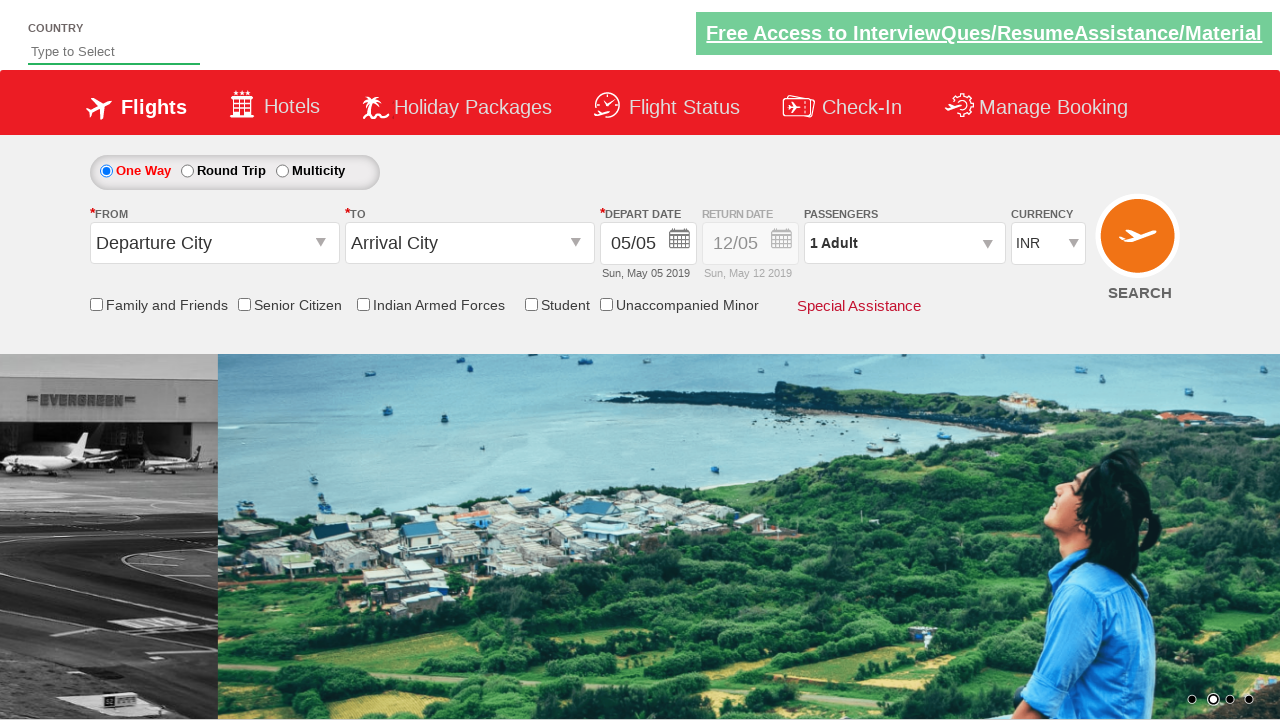

Clicked on origin station dropdown at (214, 243) on input#ctl00_mainContent_ddl_originStation1_CTXT
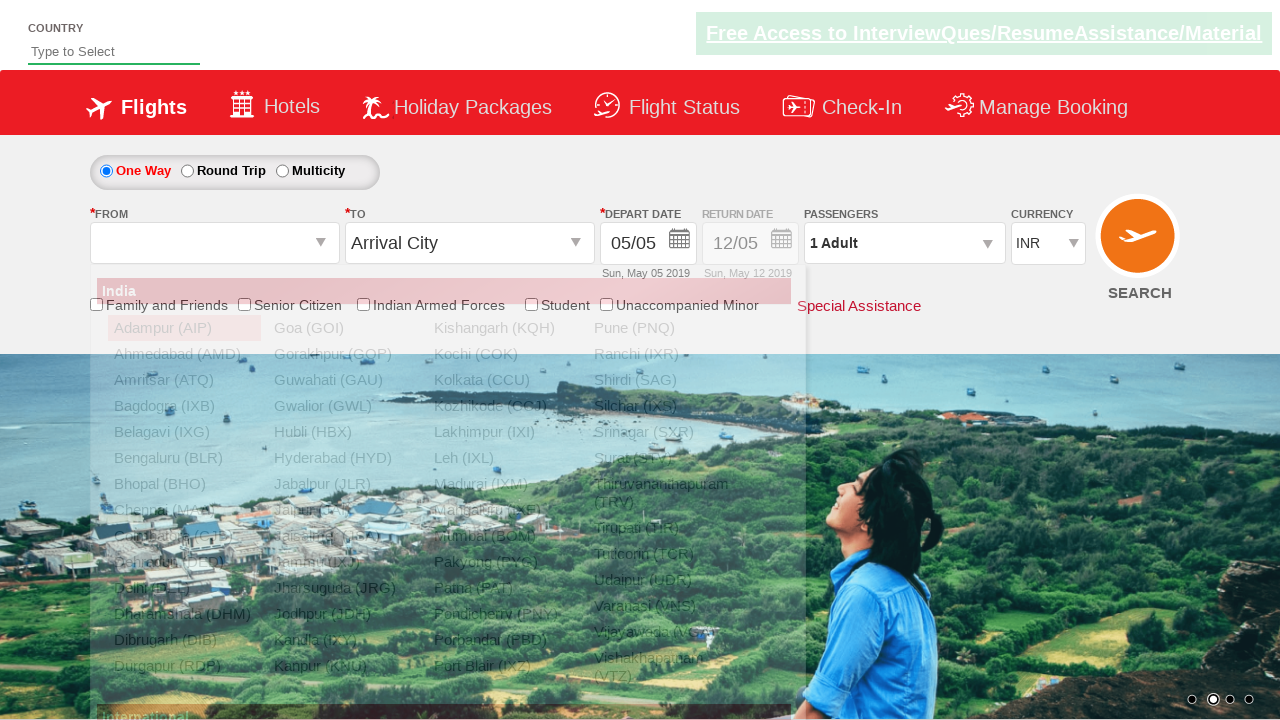

Selected Goa (GOI) as origin city at (344, 328) on a[value='GOI']
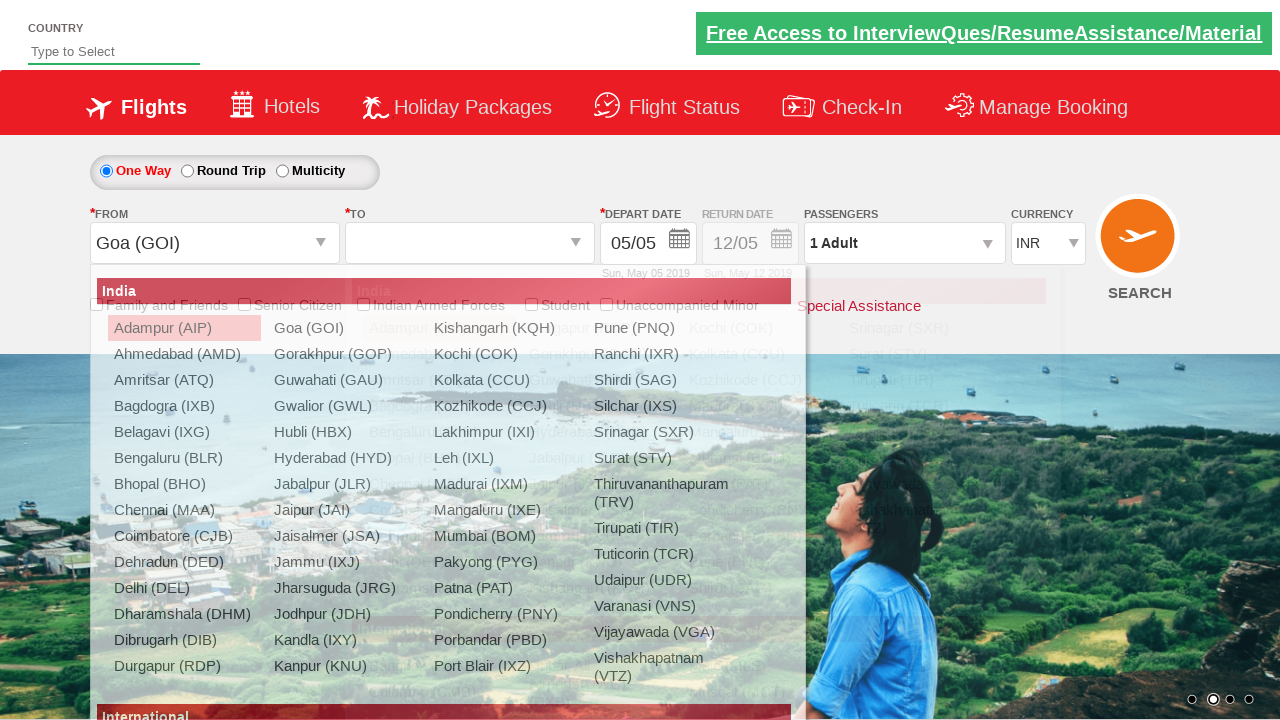

Selected Cochin (COK) as destination city at (759, 328) on div#ctl00_mainContent_ddl_destinationStation1_CTNR a[value='COK']
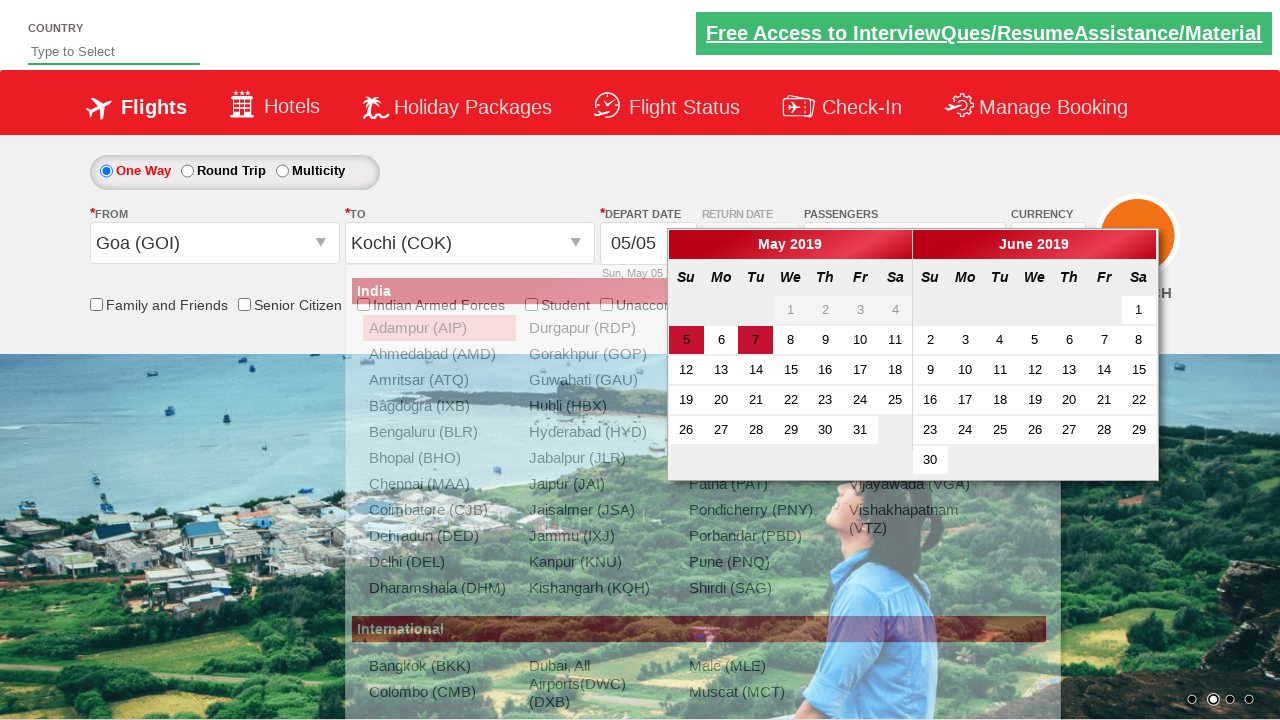

Selected the 8th of the month as departure date at (791, 340) on a:text('8')
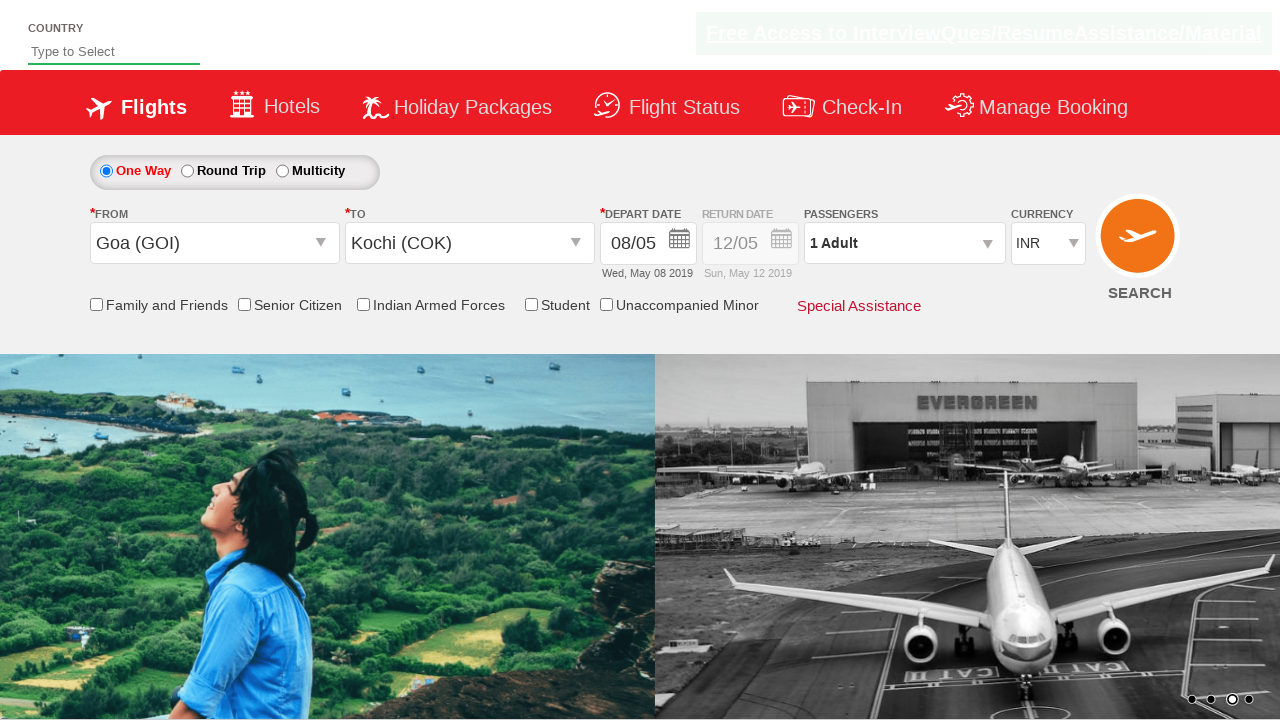

Clicked on passenger info dropdown at (904, 243) on div#divpaxinfo
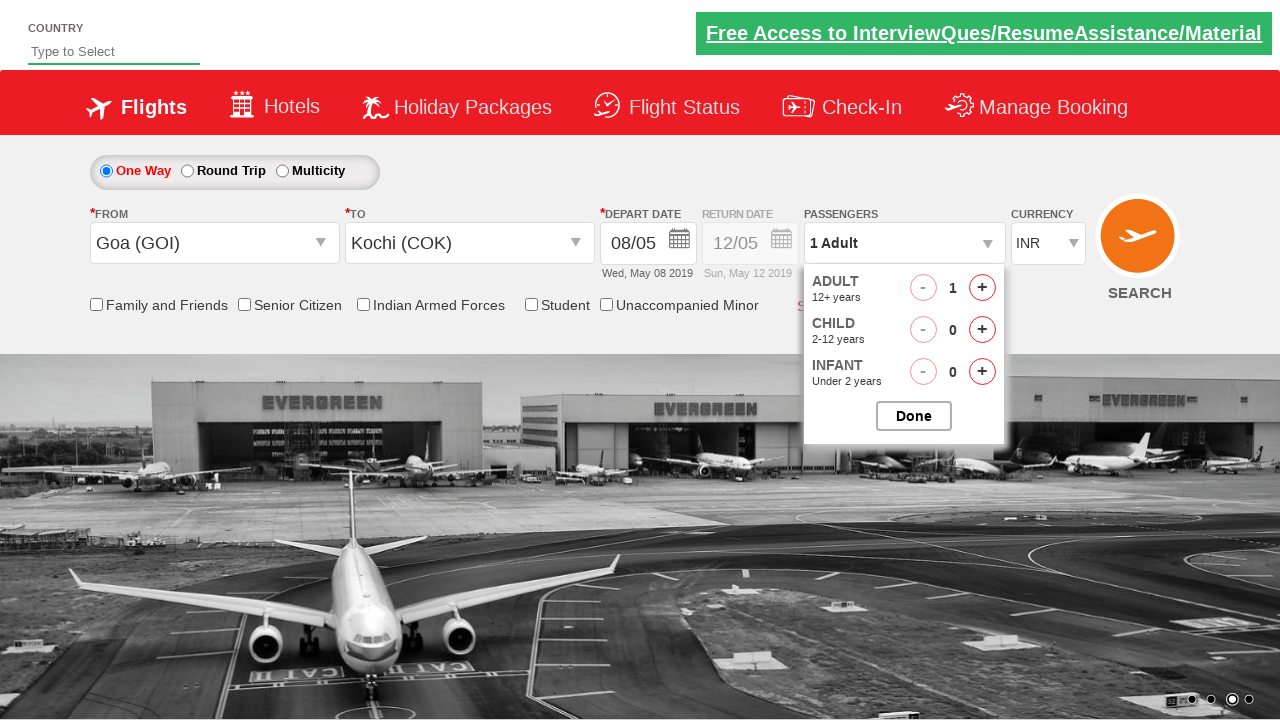

Added adult passenger 1 at (982, 288) on span#hrefIncAdt
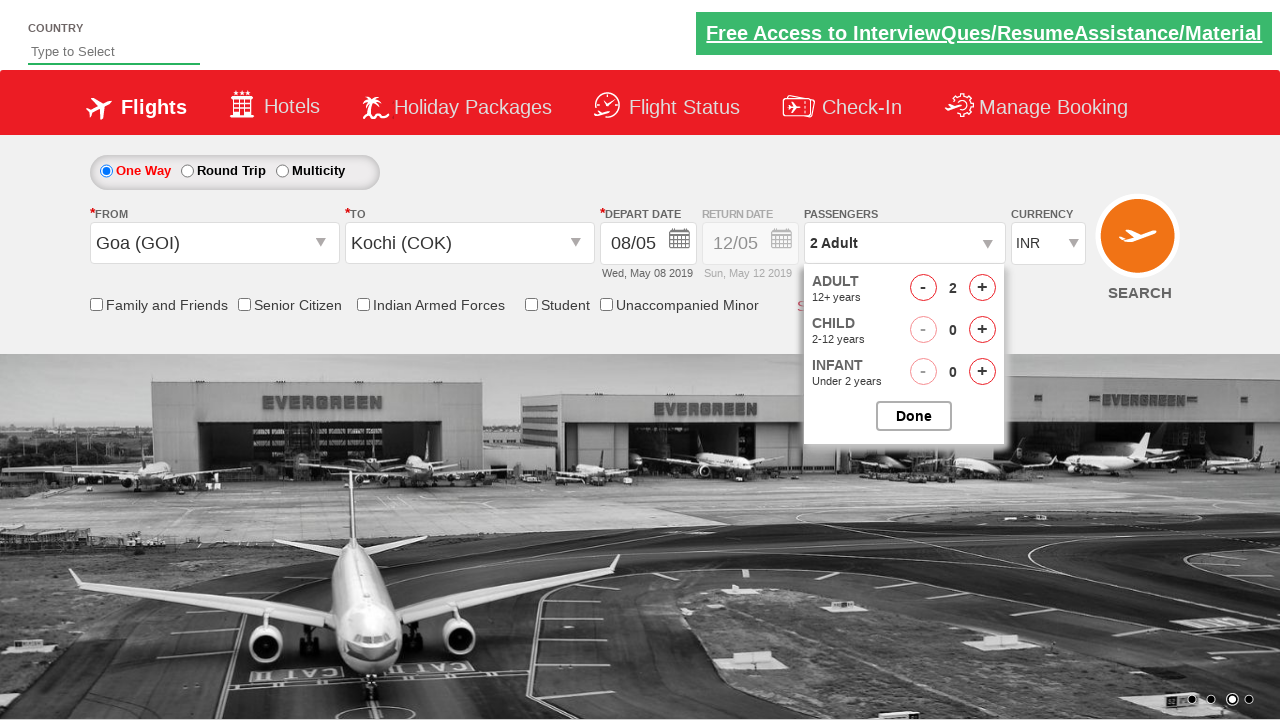

Added adult passenger 2 at (982, 288) on span#hrefIncAdt
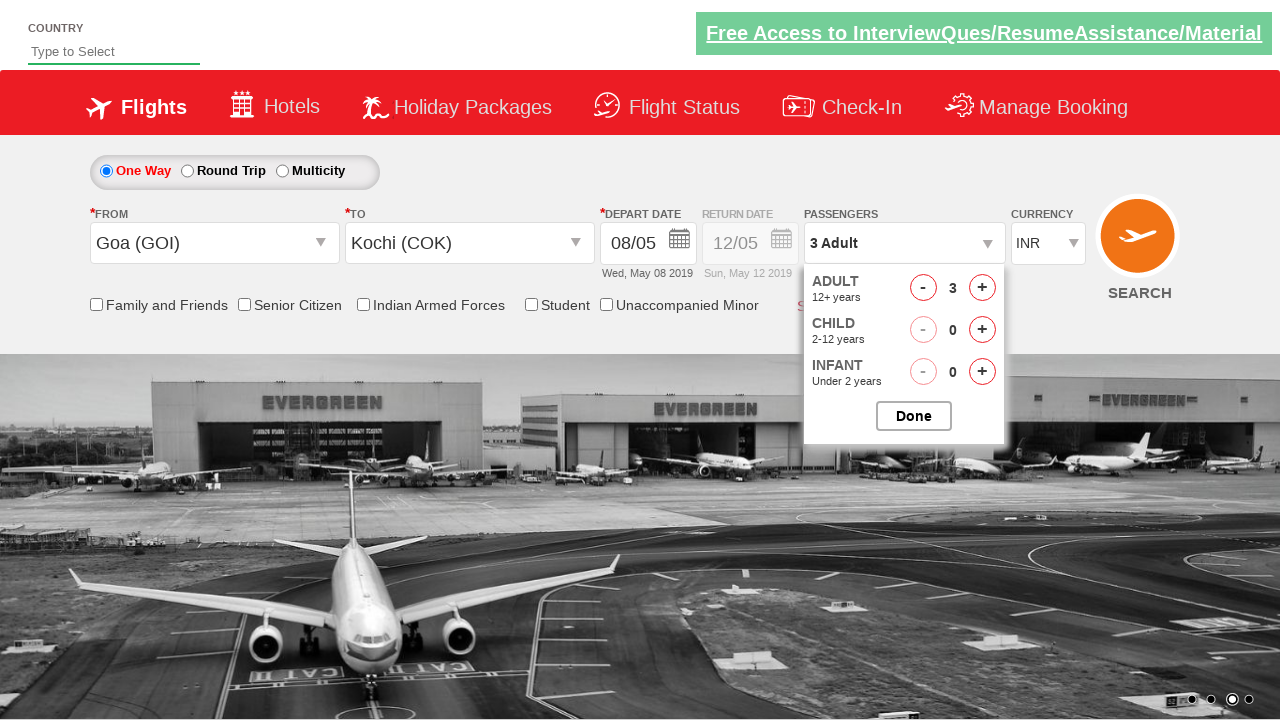

Added adult passenger 3 at (982, 288) on span#hrefIncAdt
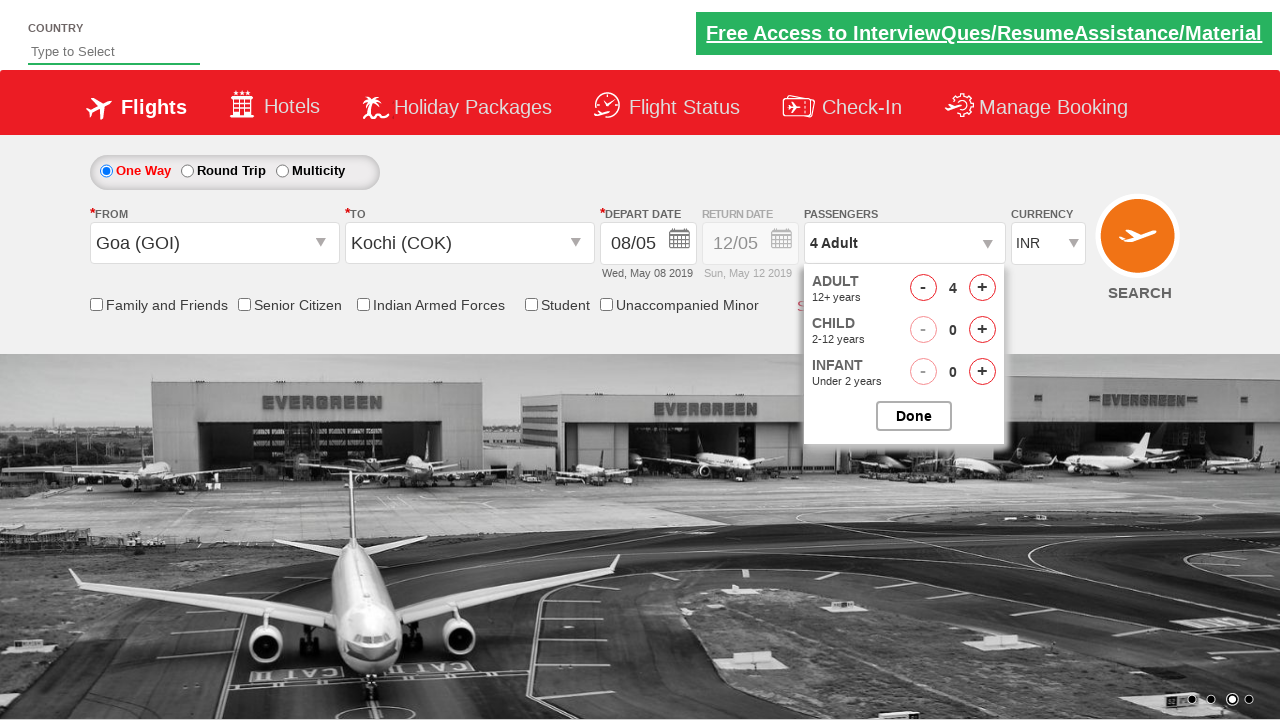

Added 1 child passenger at (982, 330) on #hrefIncChd
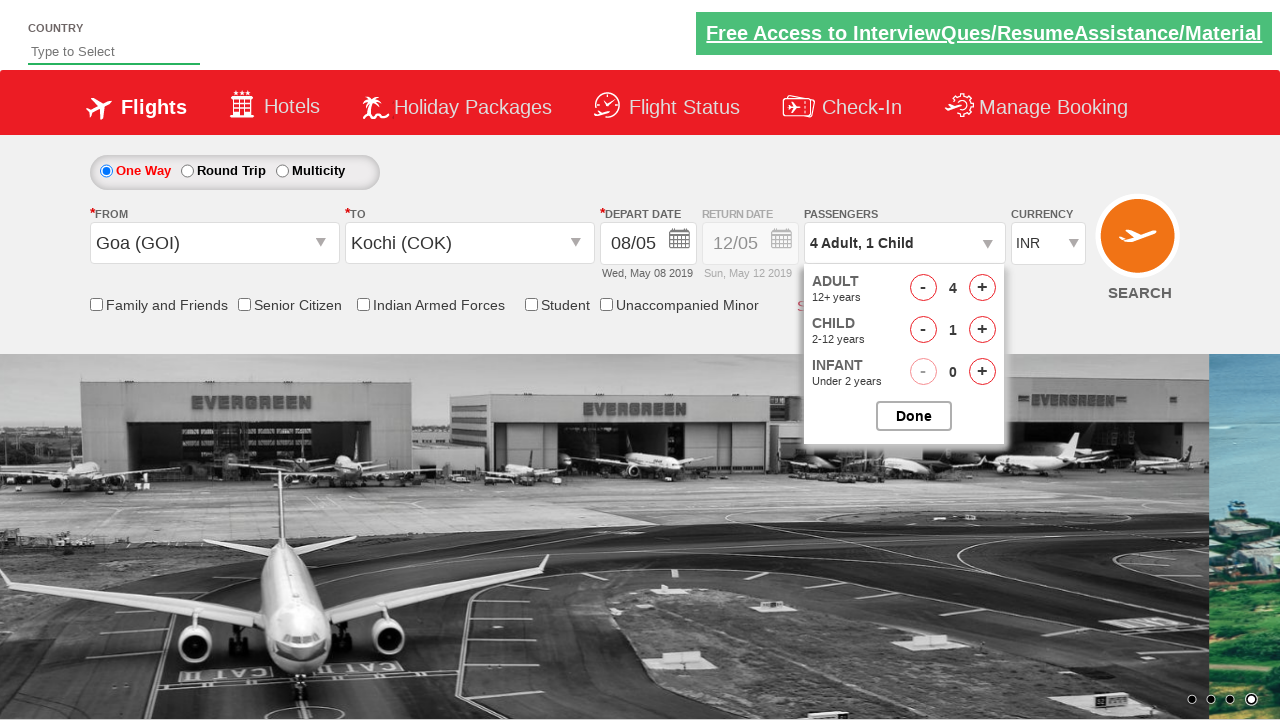

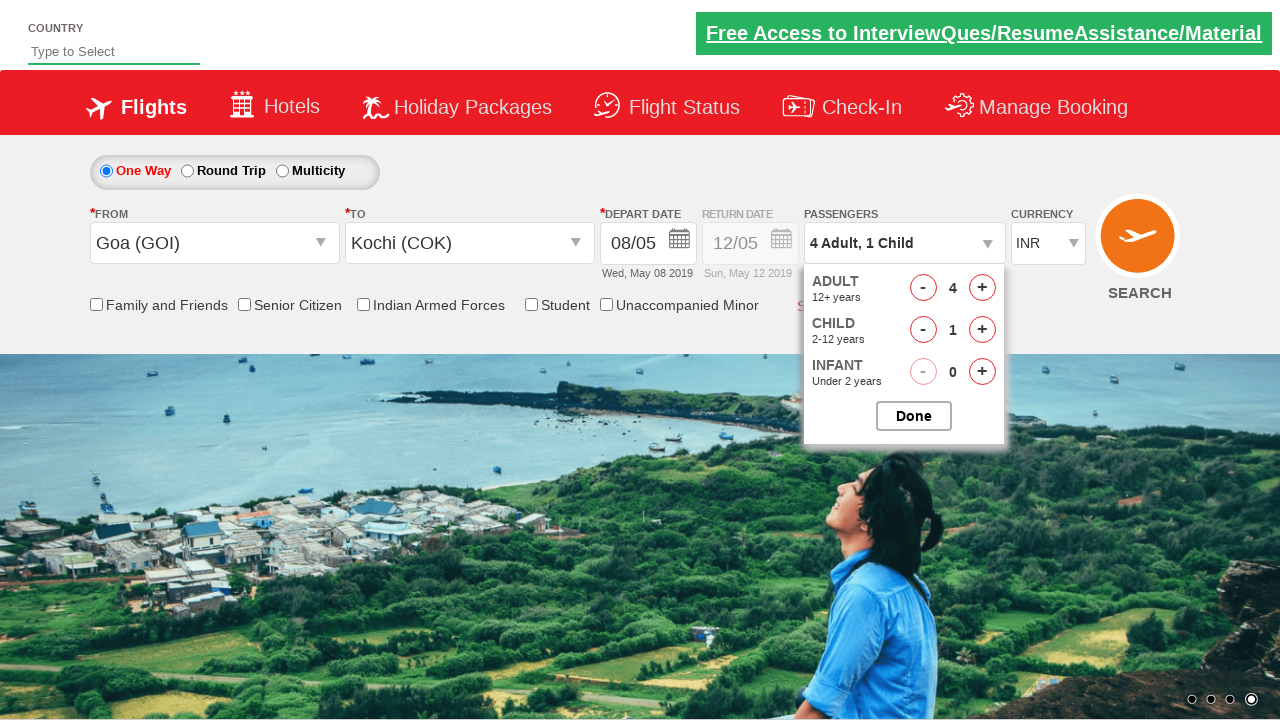